Tests multiple report pages on the tttc-turbo web app, verifying that each report loads and displays expected content like "Show more", "Subtopics", "Claims", etc.

Starting URL: https://tttc-turbo.web.app/report/mina-protocol

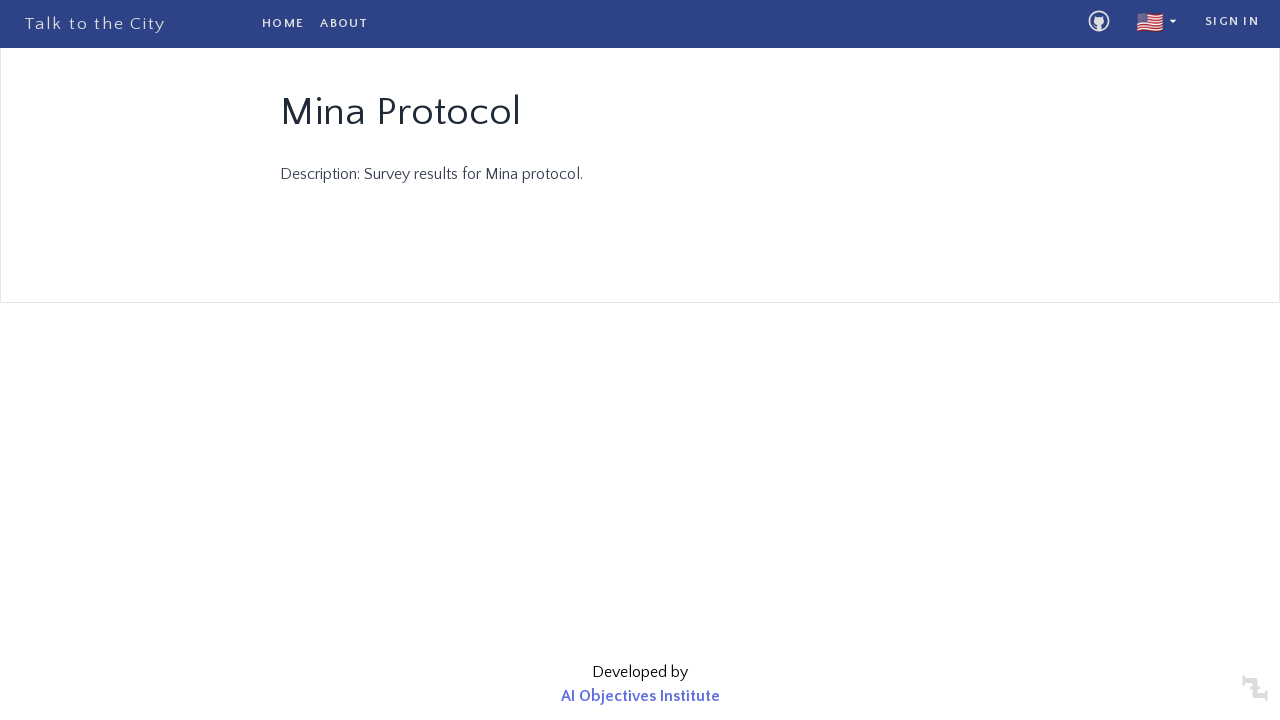

Waited for mina-protocol report to load and 'Show more' text to appear
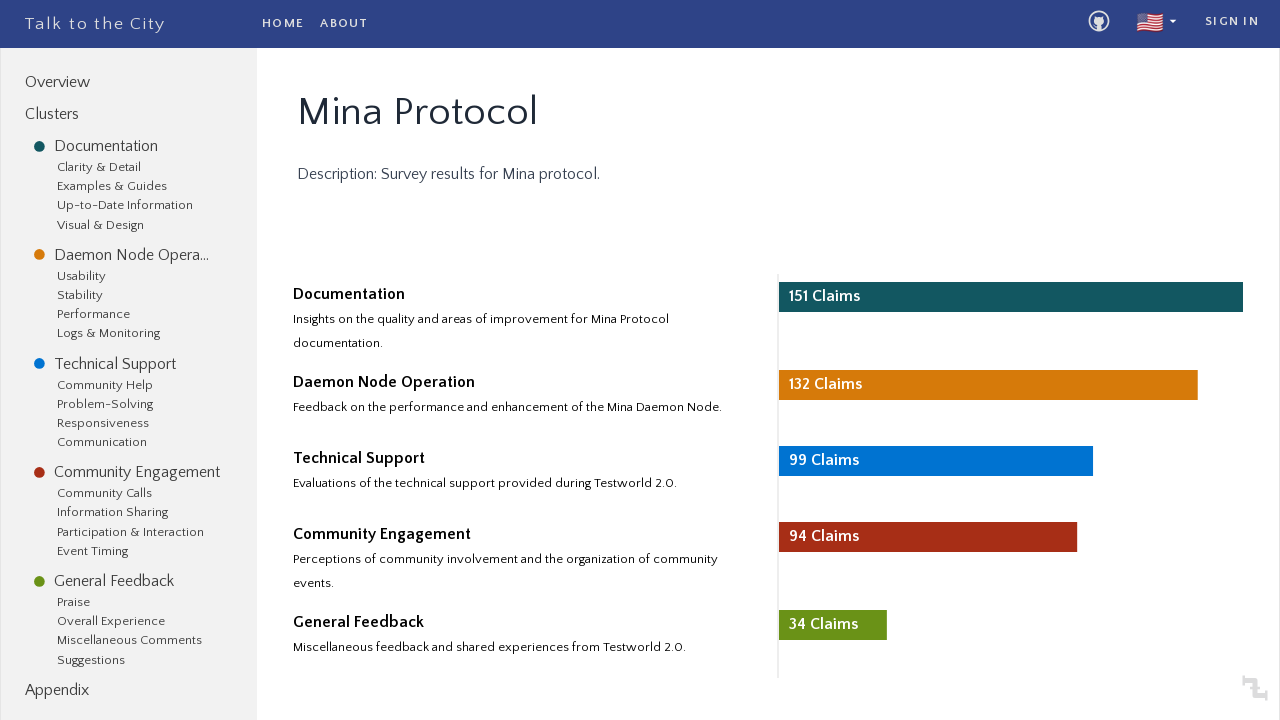

Navigated to heal-michigan-9 report
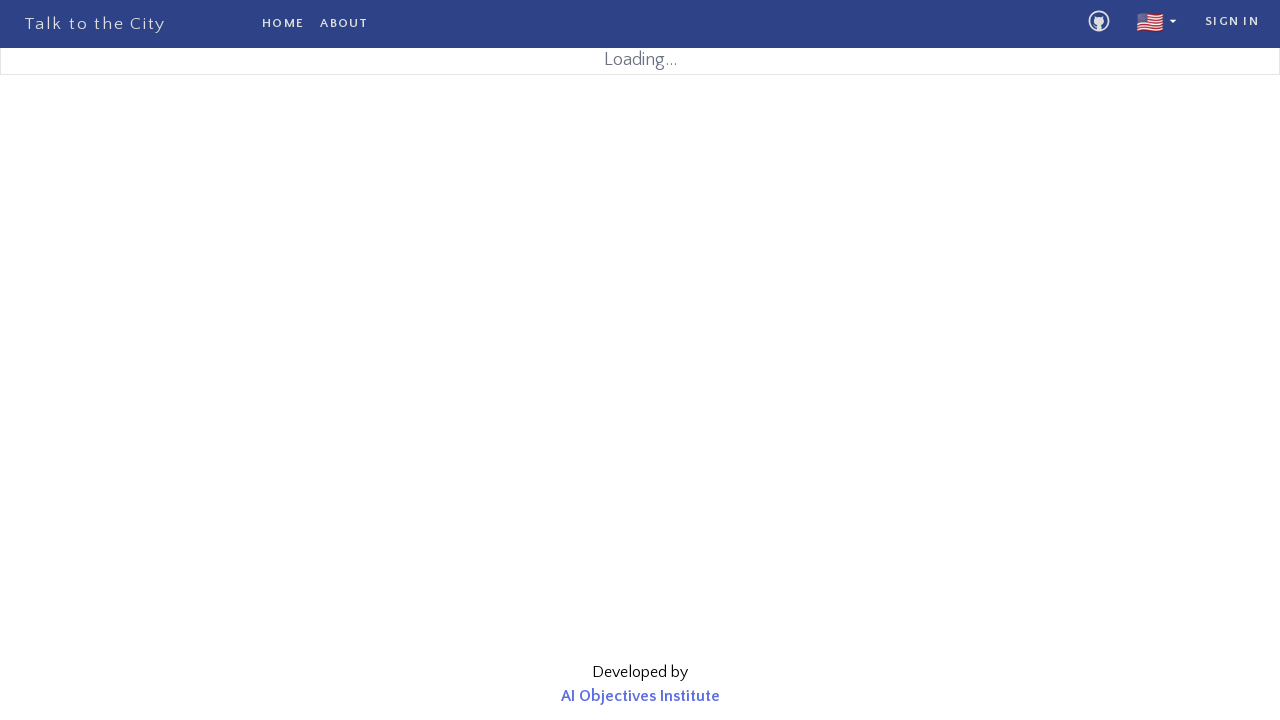

Waited for heal-michigan-9 report to load and 'Show more' text to appear
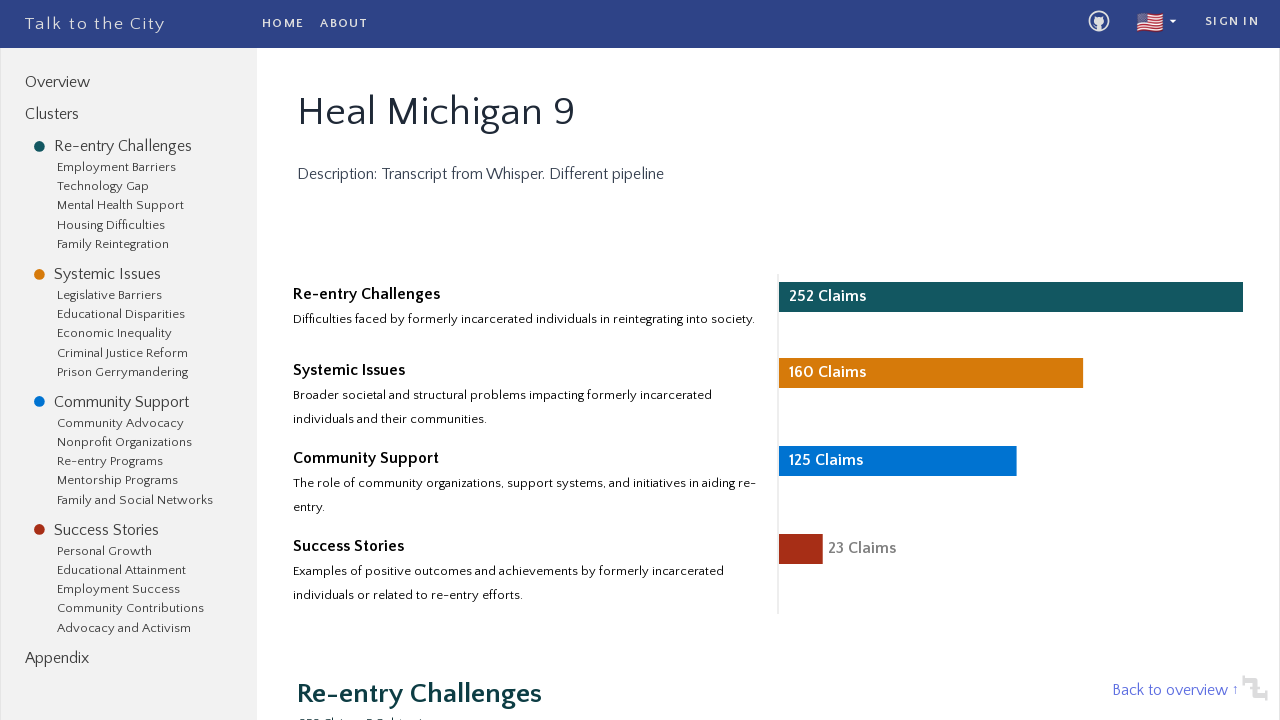

Navigated to taiwan-zh report
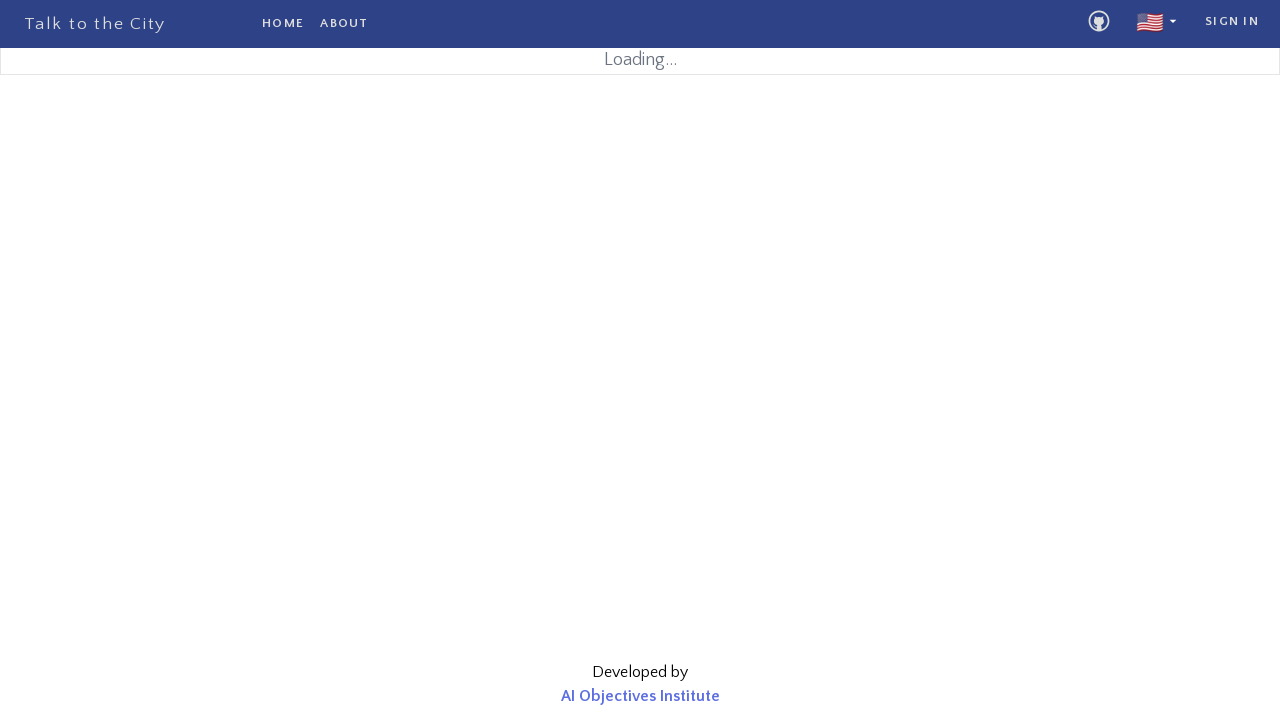

Waited for taiwan-zh report to load and 'Show more' text to appear
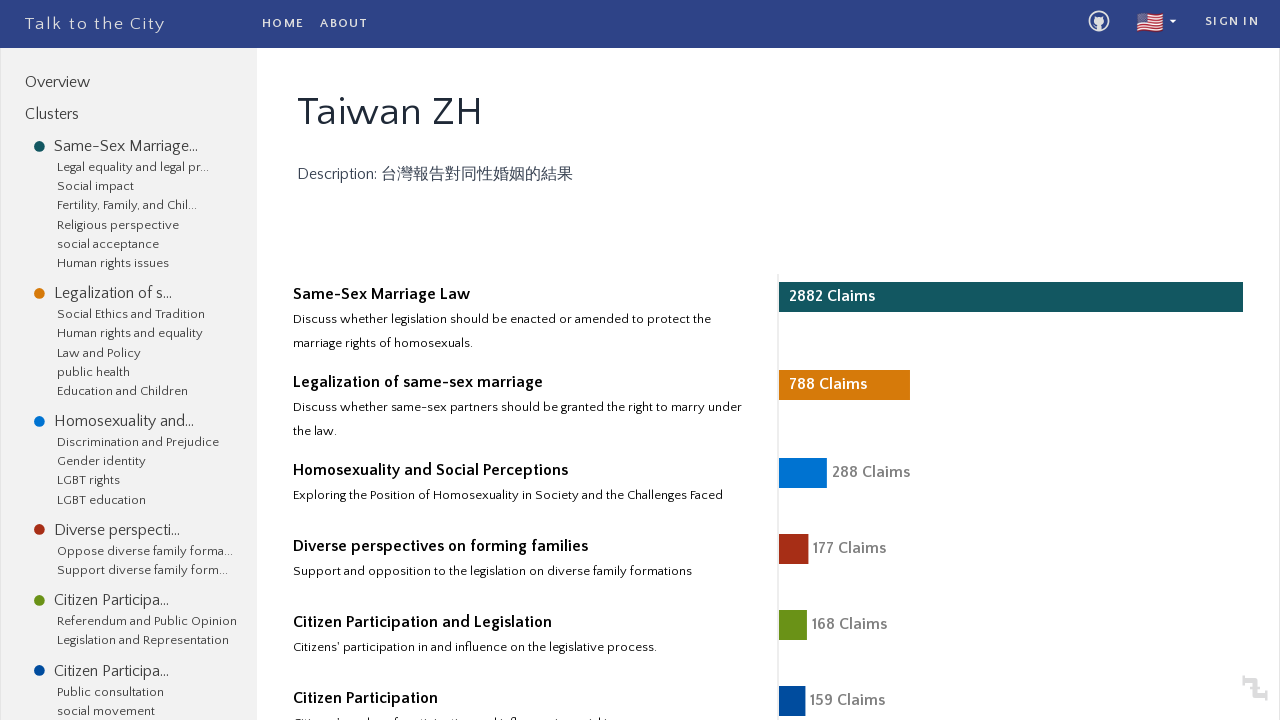

Navigated to 台灣初步測試 report
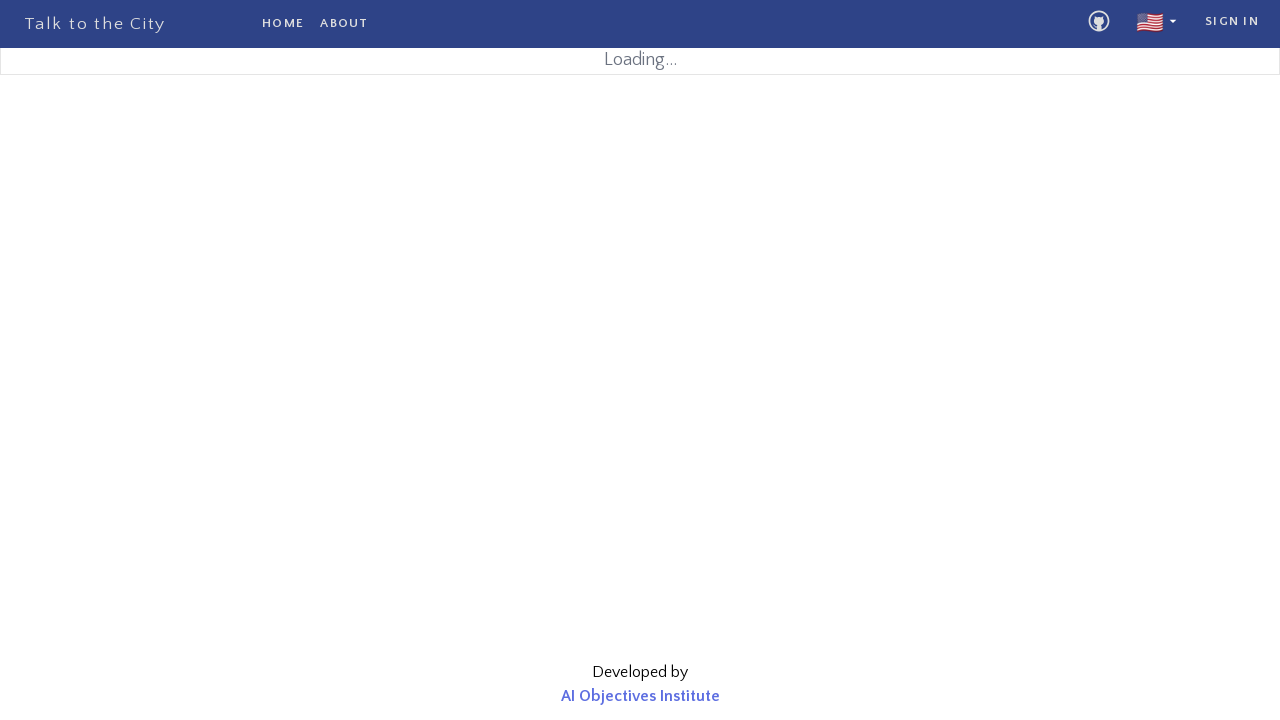

Waited for 台灣初步測試 report to load and 'Show more' text to appear
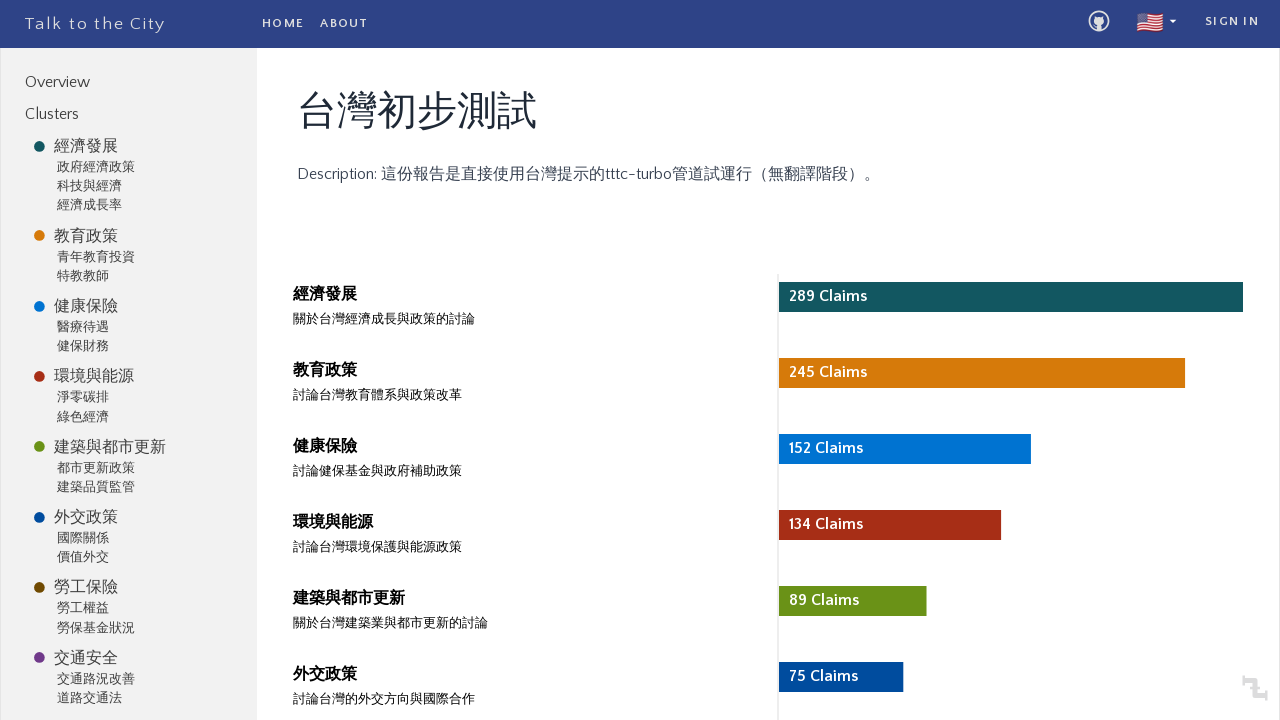

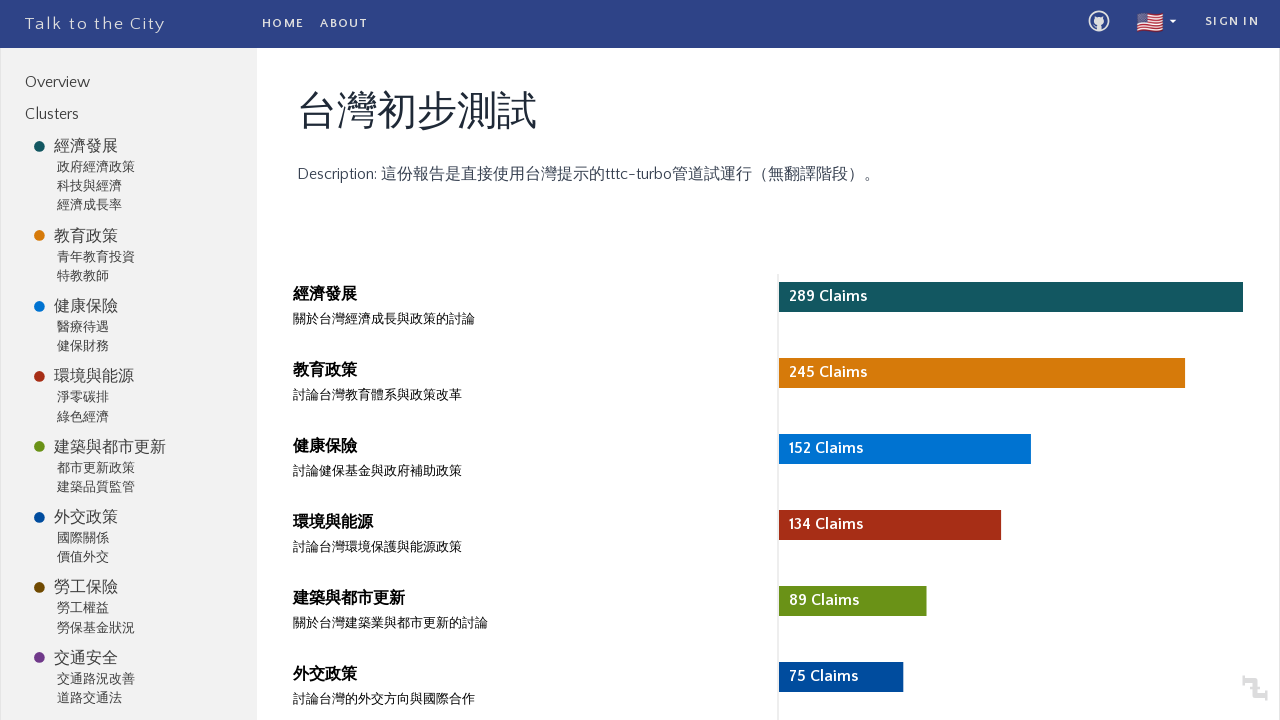